Tests web table functionality by adding a new record with employee details

Starting URL: https://demoqa.com/elements

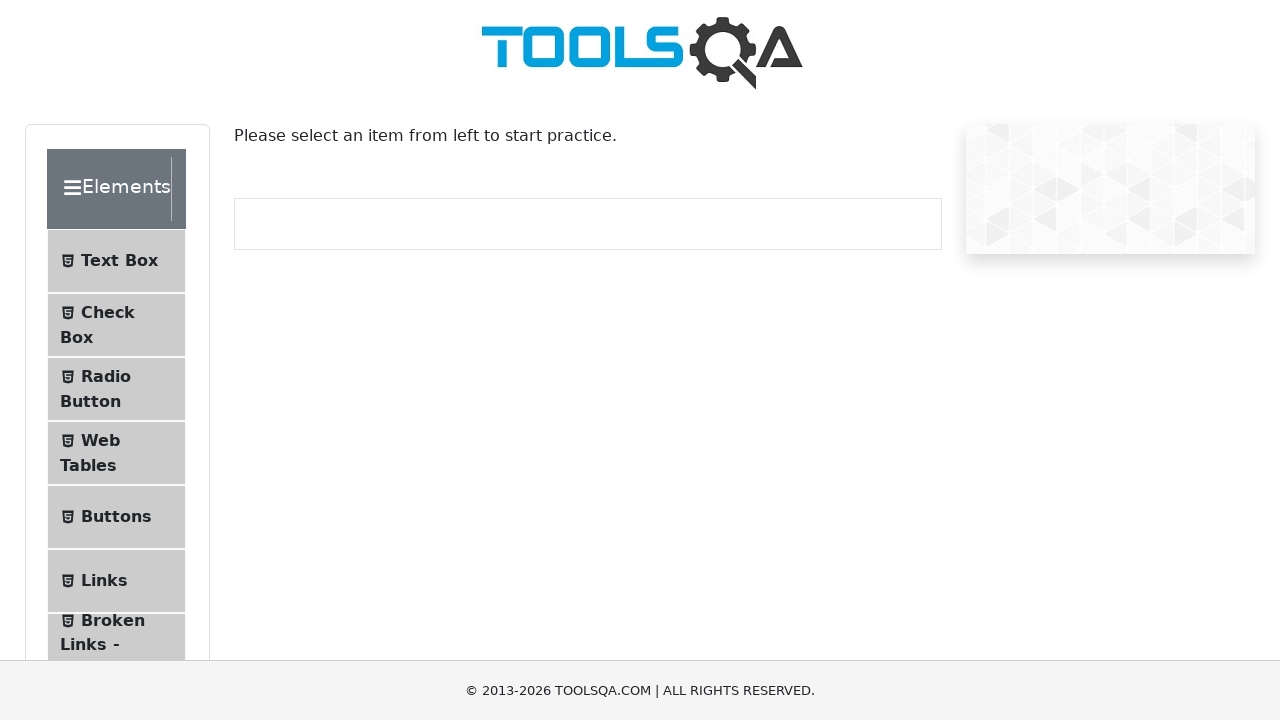

Clicked on Web Tables menu item at (100, 440) on xpath=//span[.='Web Tables']
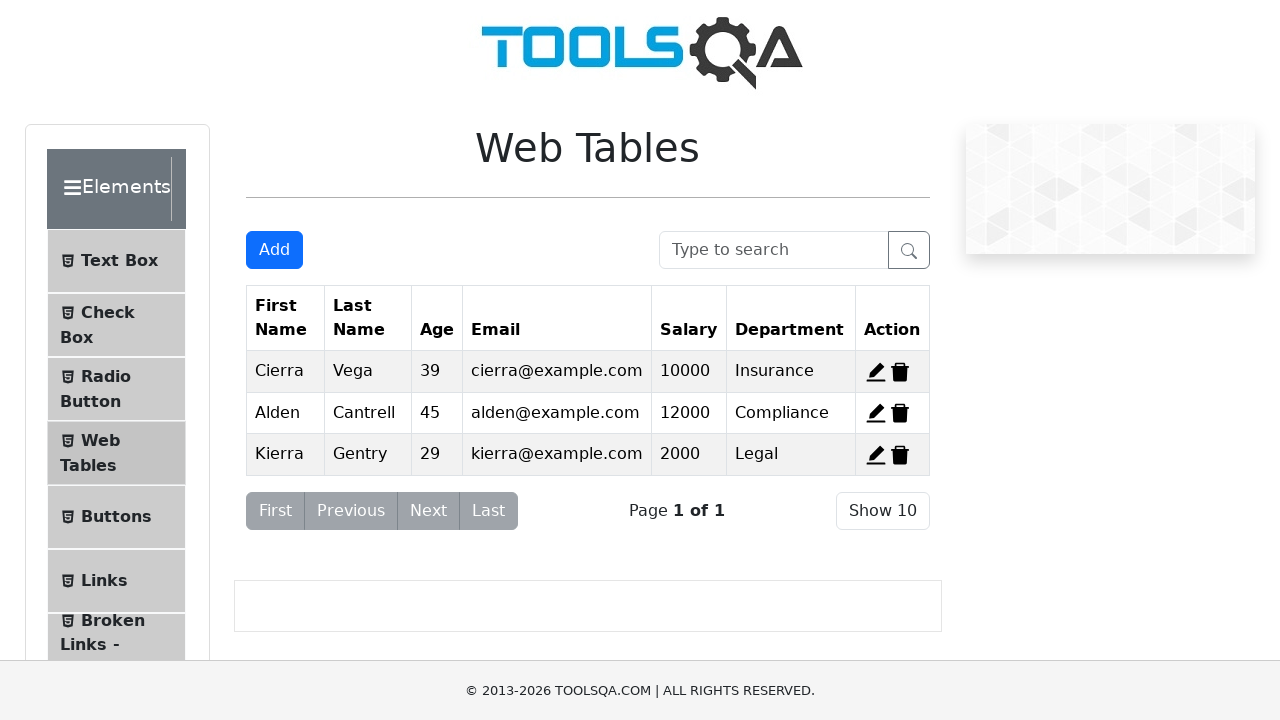

Clicked Add button to open new record form at (274, 250) on xpath=//button[@id='addNewRecordButton']
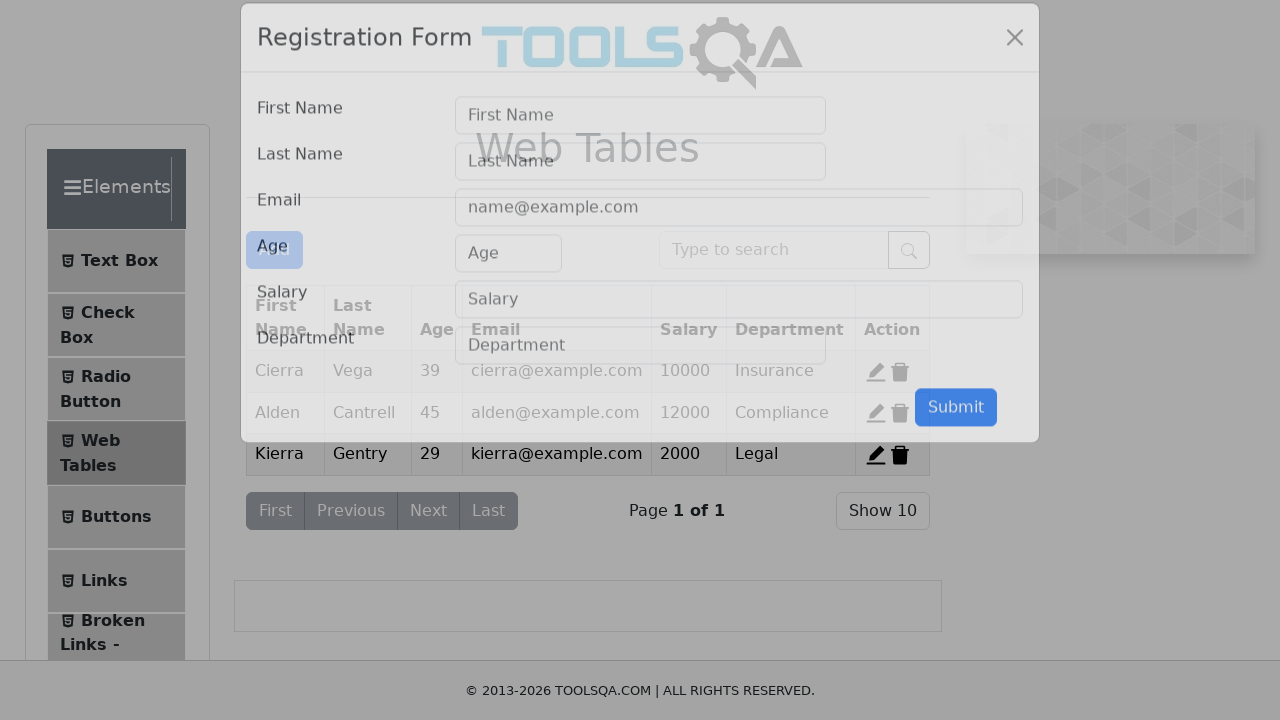

Filled first name field with 'Emily' on //input[@id='firstName']
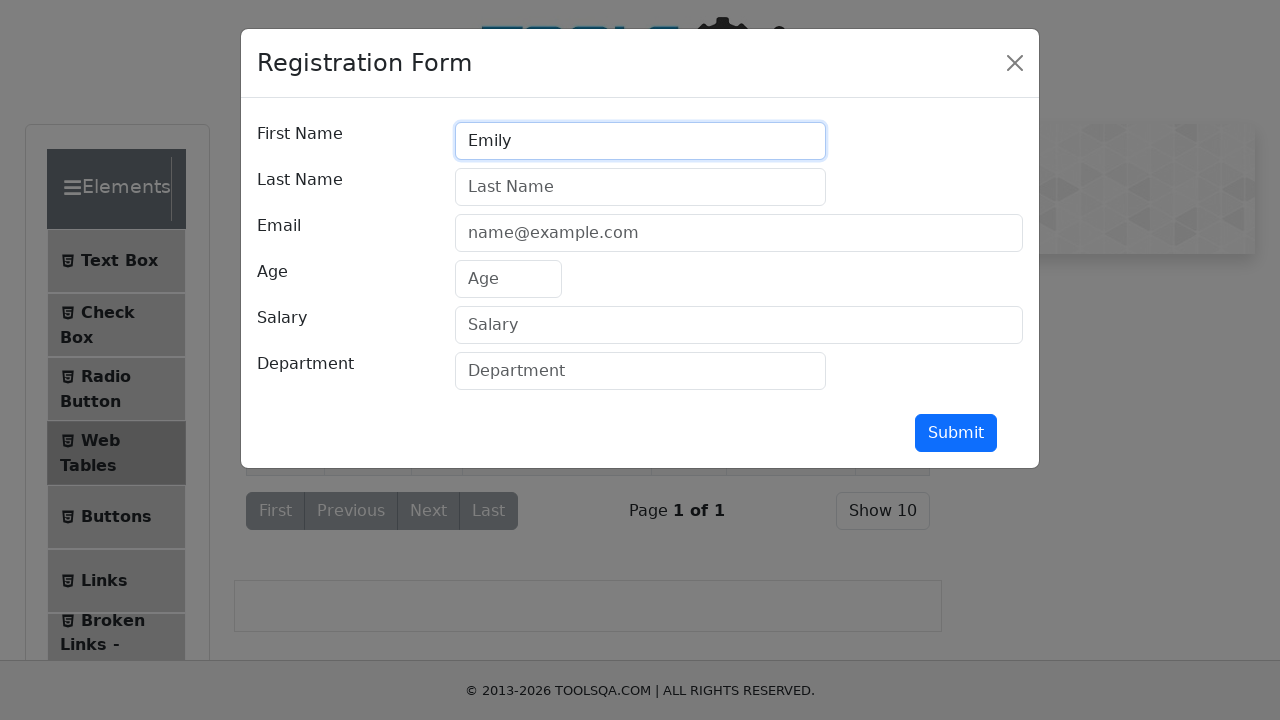

Filled last name field with 'Johnson' on //input[@id='lastName']
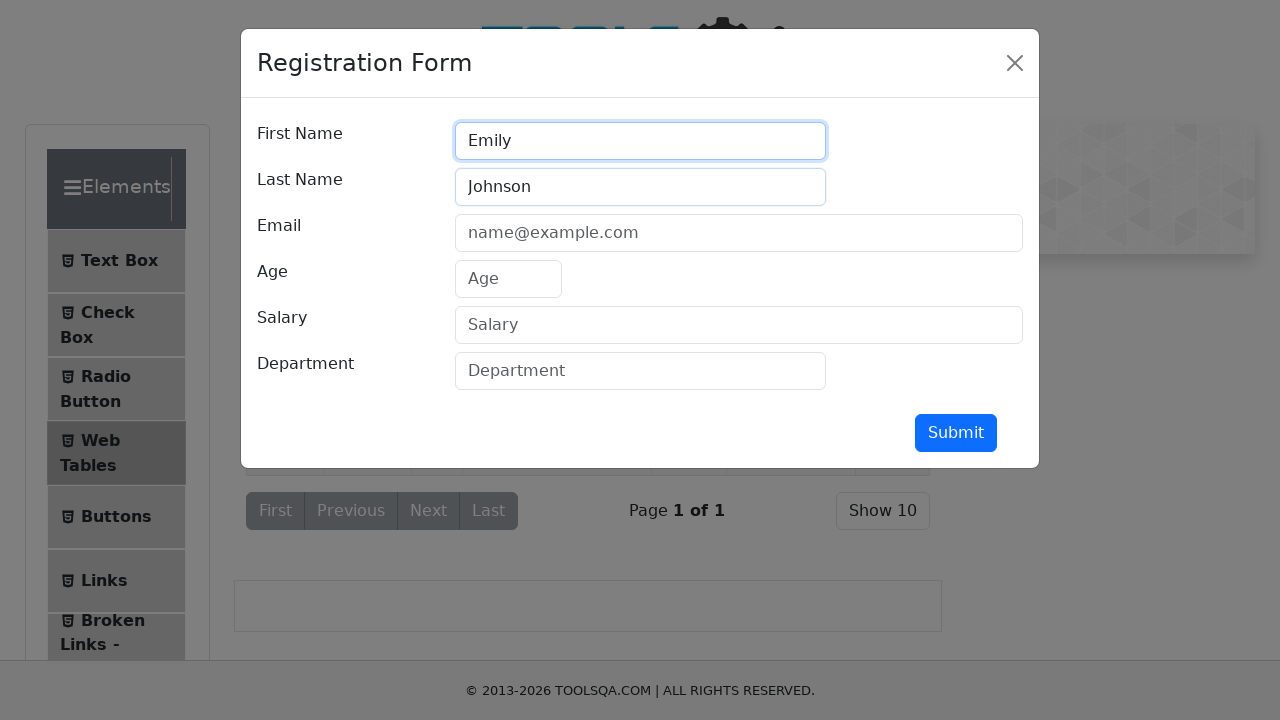

Filled email field with 'emily.johnson@example.com' on //input[@id='userEmail']
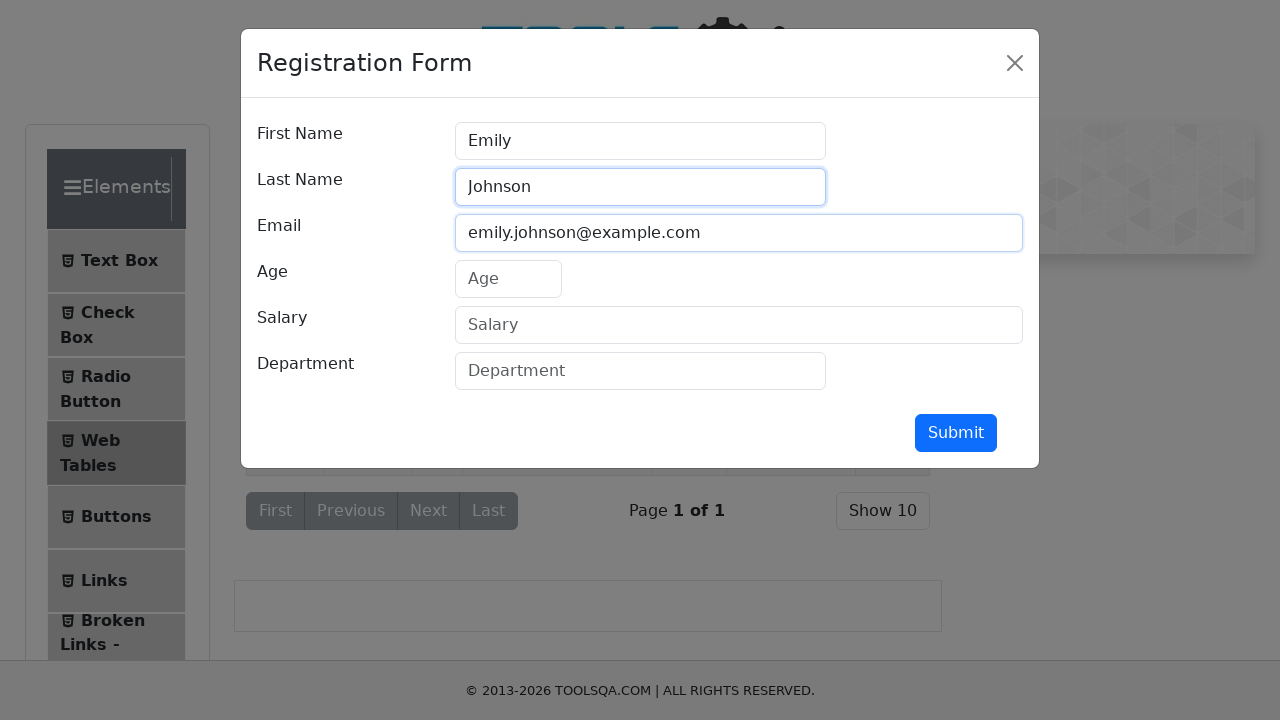

Filled age field with '28' on //input[@id='age']
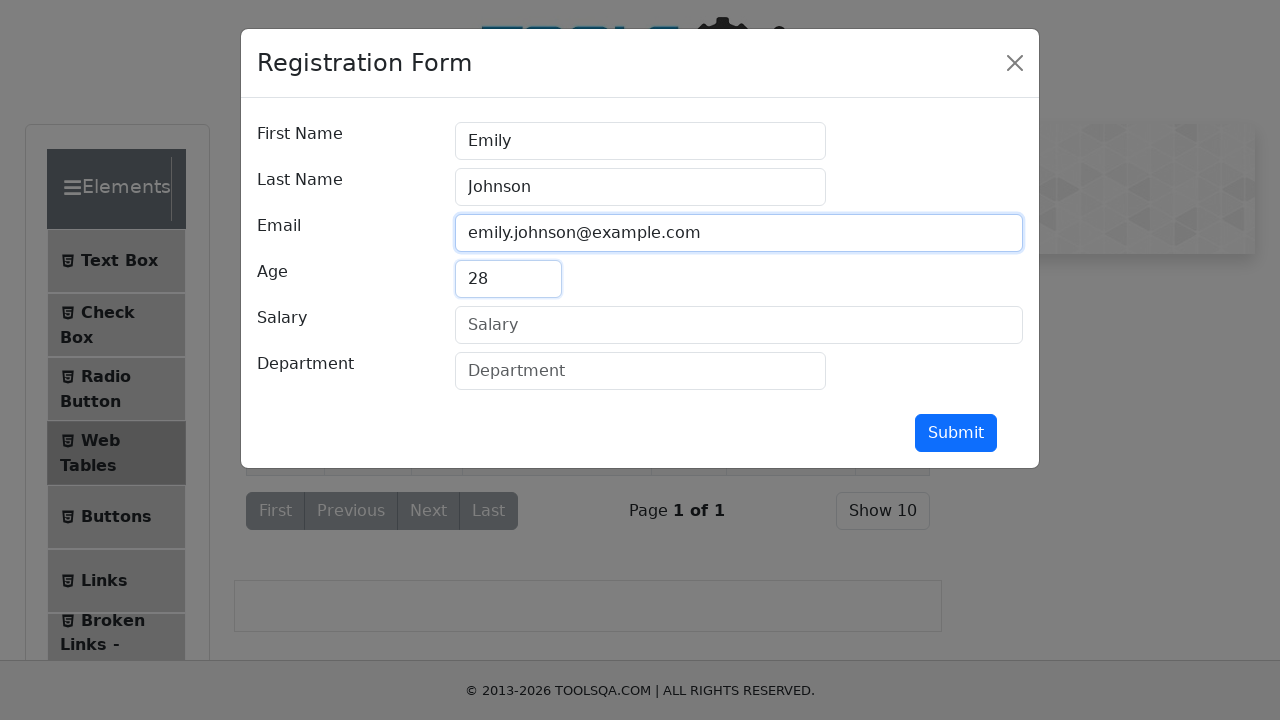

Filled salary field with '35000' on //input[@id='salary']
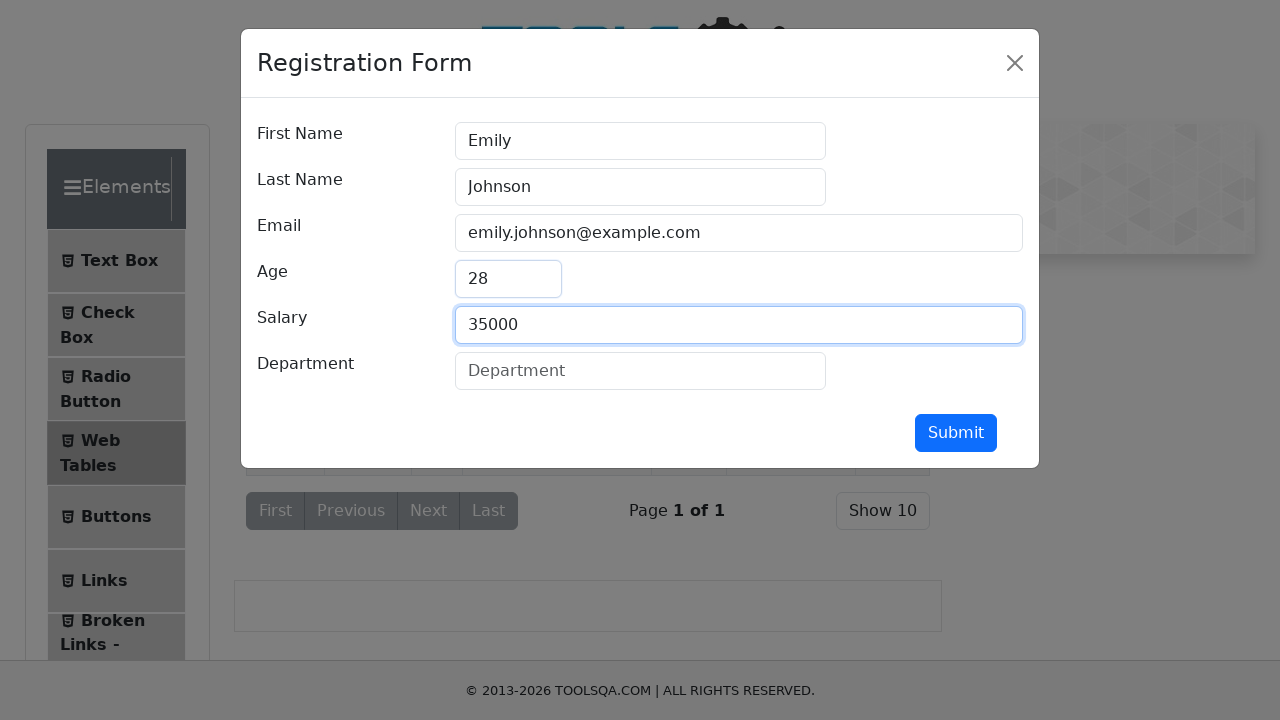

Filled department field with 'Engineering' on //input[@id='department']
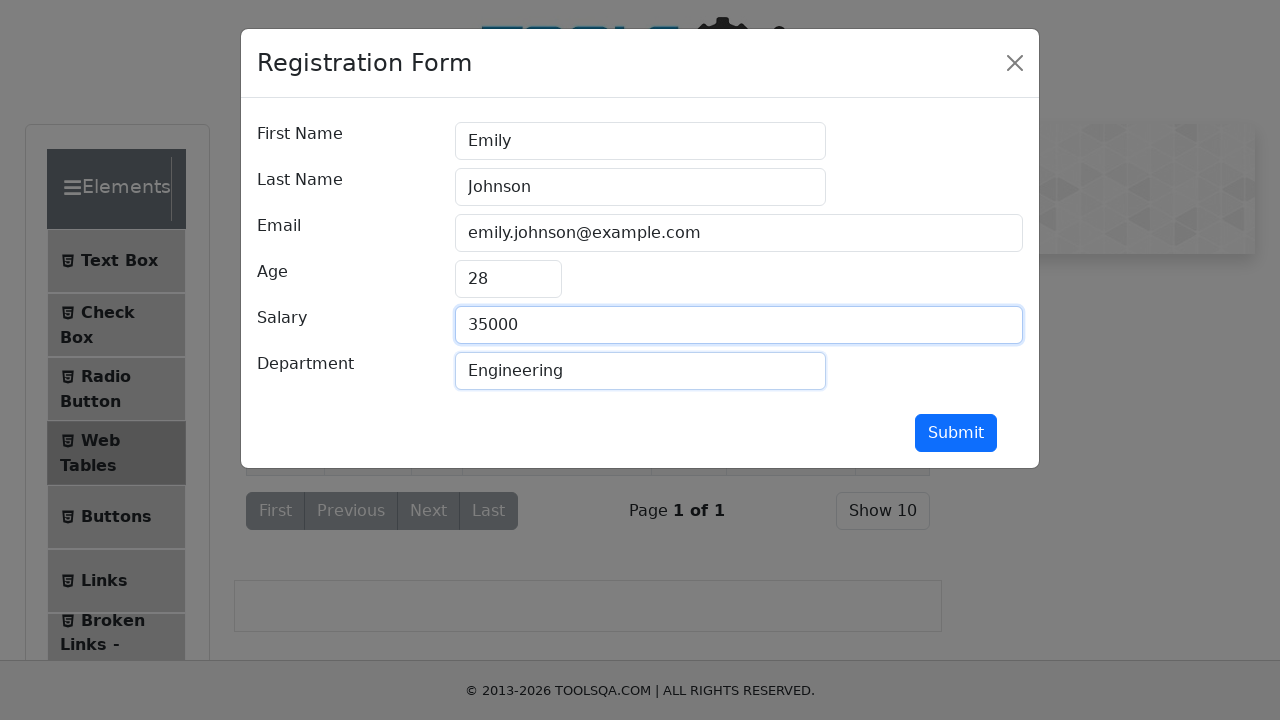

Clicked Submit button to add new employee record at (956, 433) on xpath=//button[.='Submit']
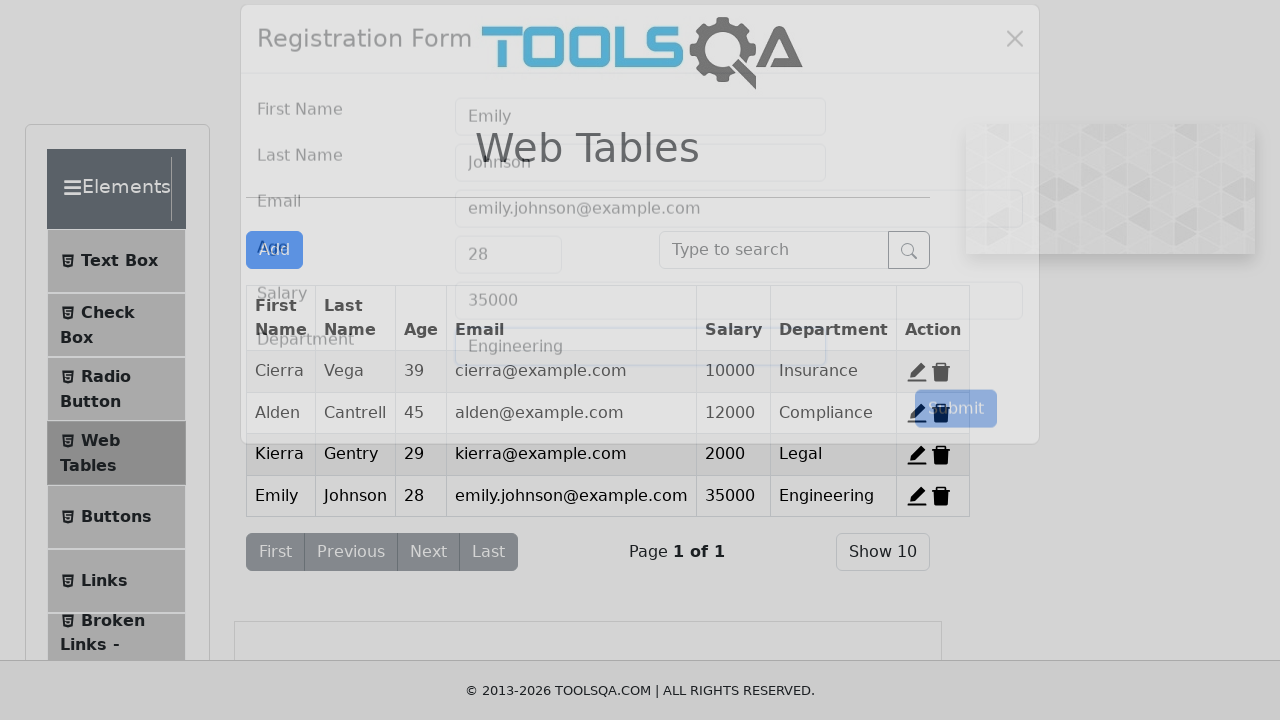

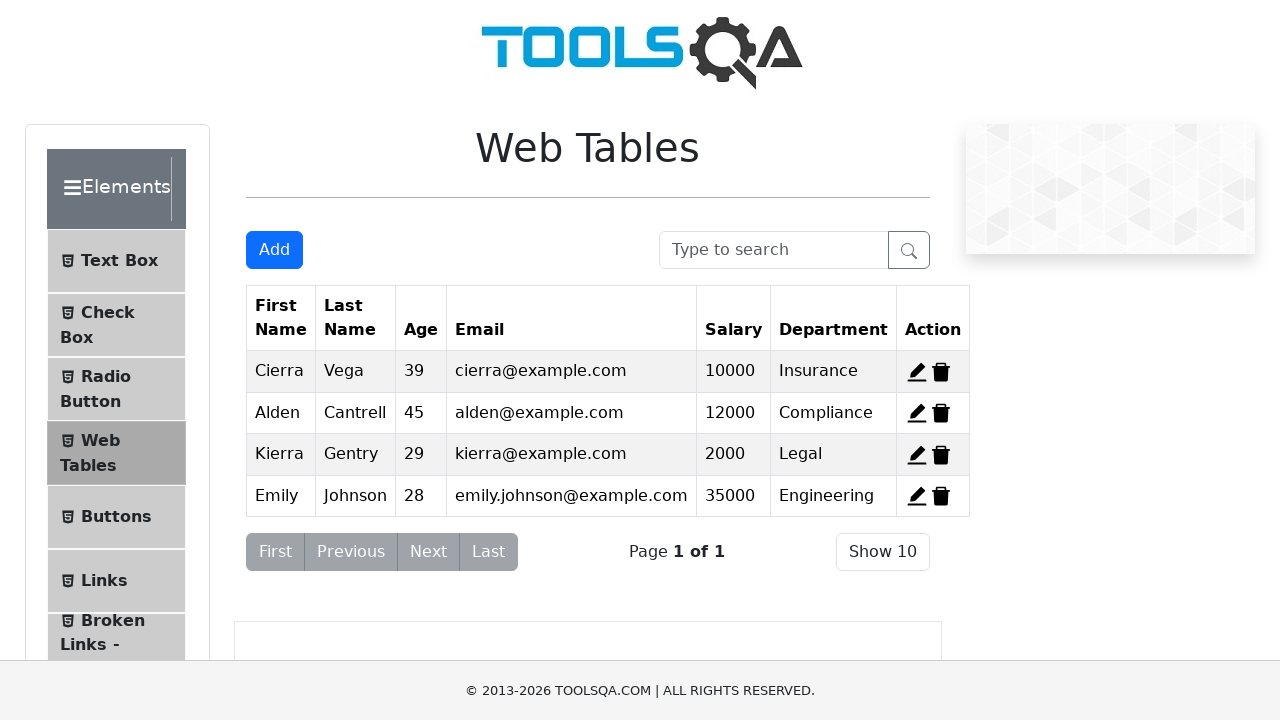